Tests JavaScript confirmation alert by clicking the confirm button, accepting the alert, and verifying the confirmation result text

Starting URL: http://practice.cydeo.com/javascript_alerts

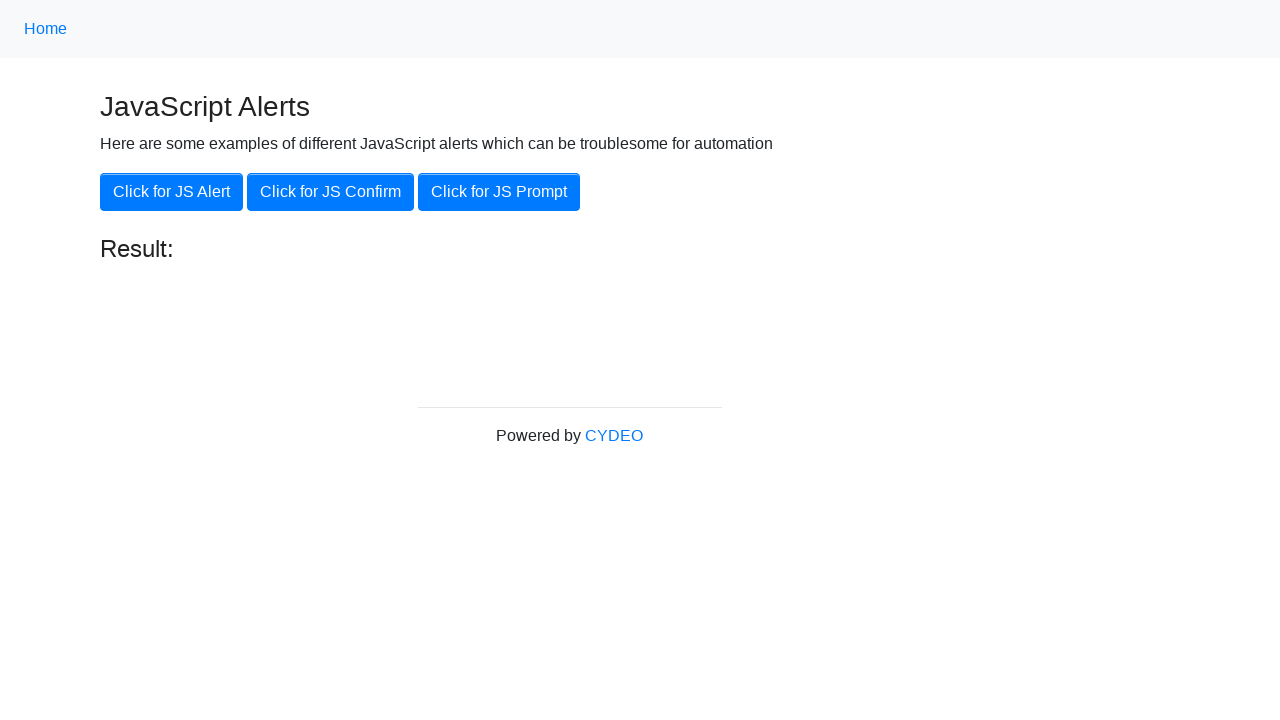

Set up dialog handler to accept confirmation alerts
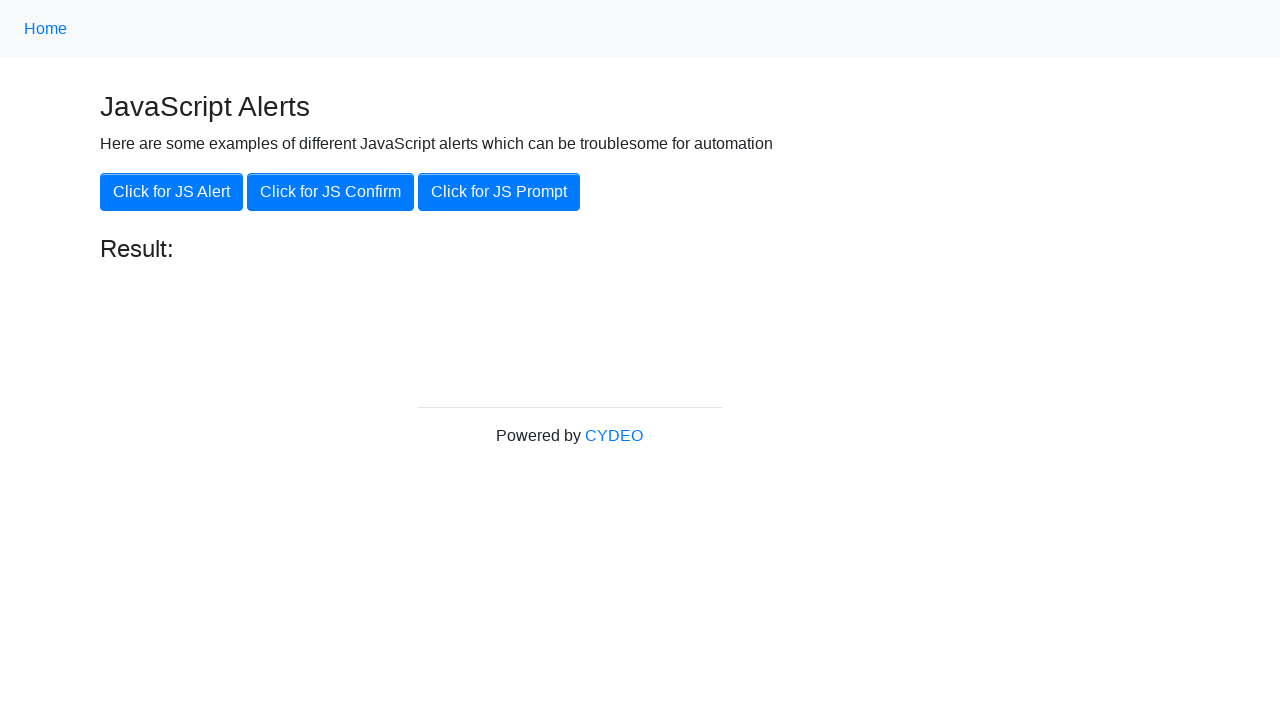

Clicked 'Click for JS Confirm' button at (330, 192) on xpath=//button[.='Click for JS Confirm']
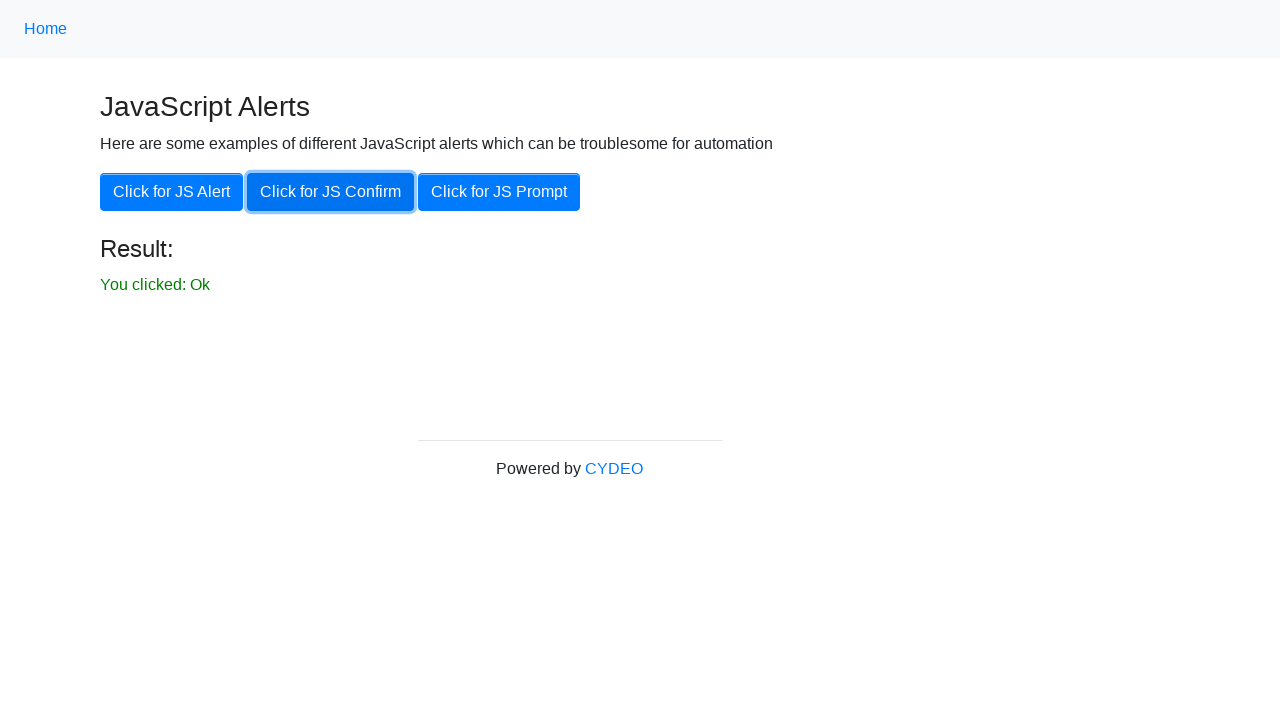

Result element became visible
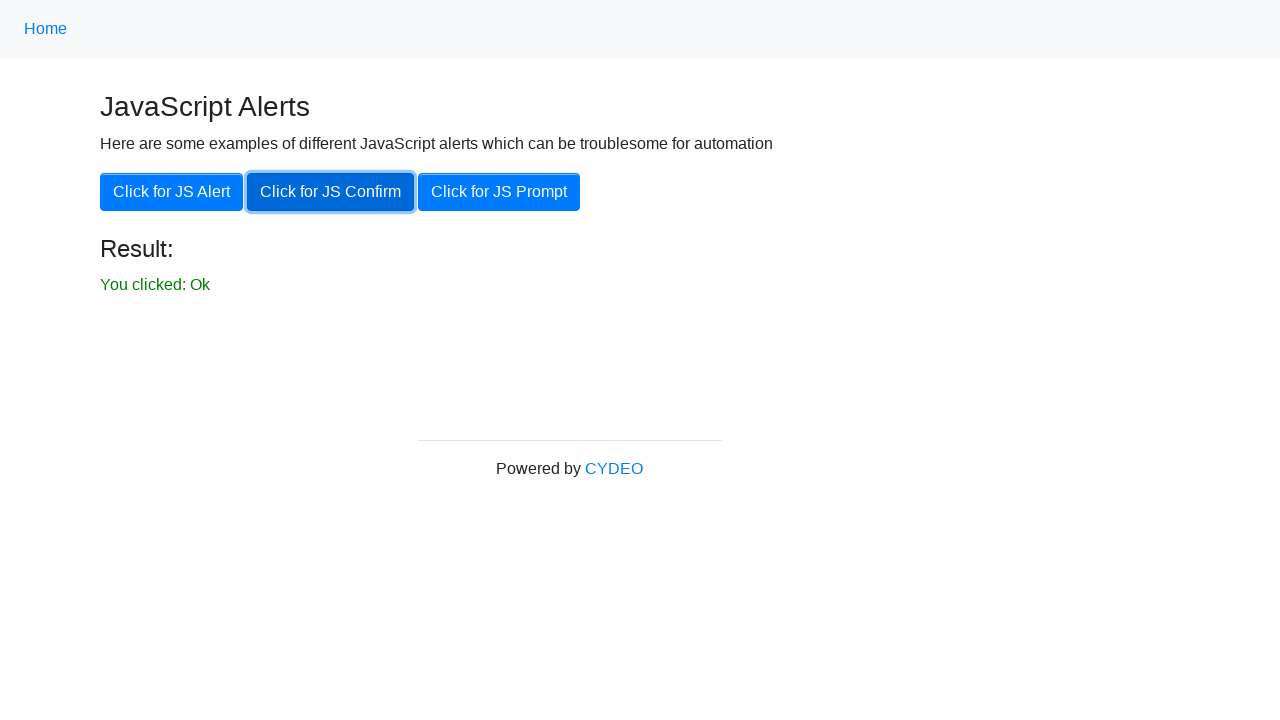

Verified confirmation result text 'You clicked: Ok' is displayed
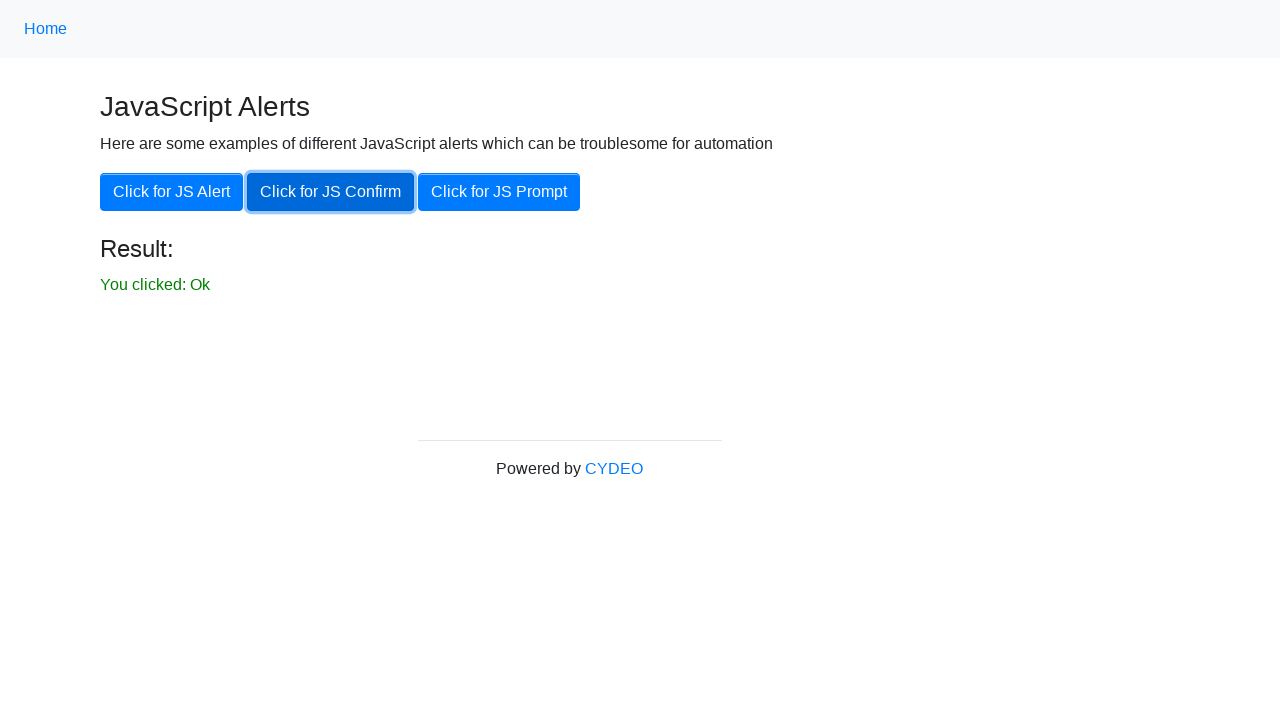

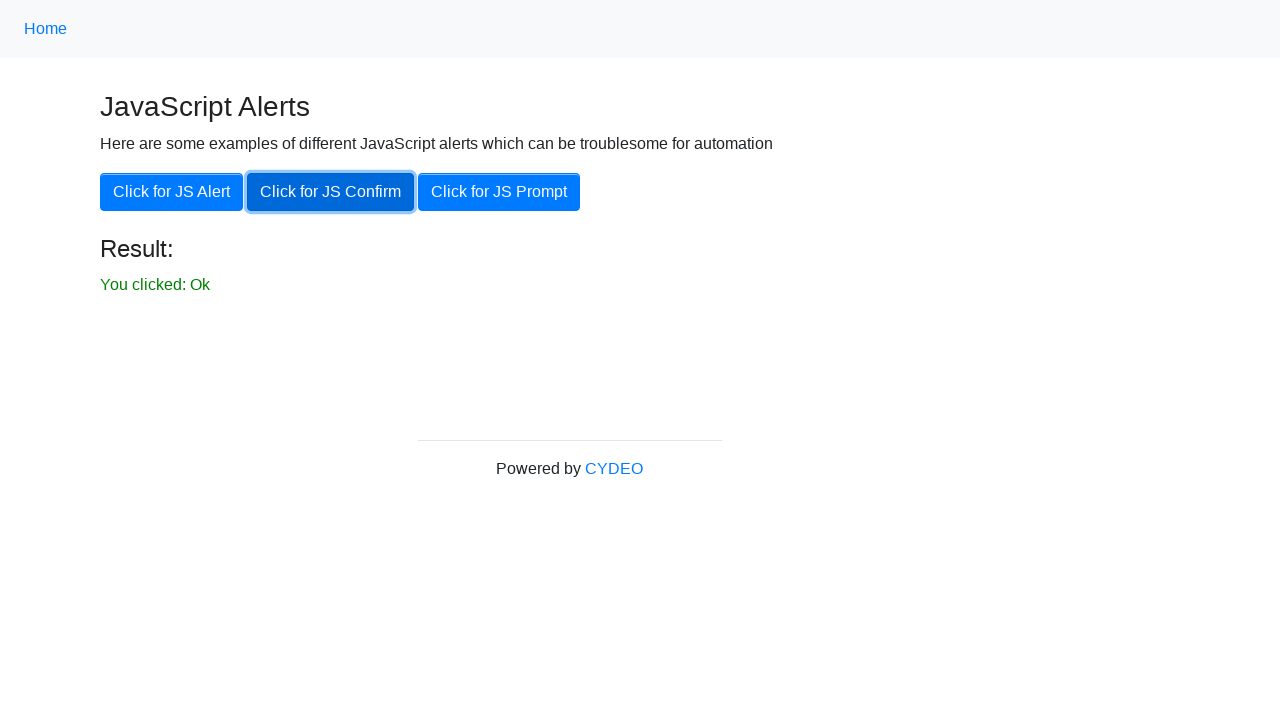